Navigates to a GitHub user profile page and verifies the page loads successfully

Starting URL: https://github.com/Alexanderklau

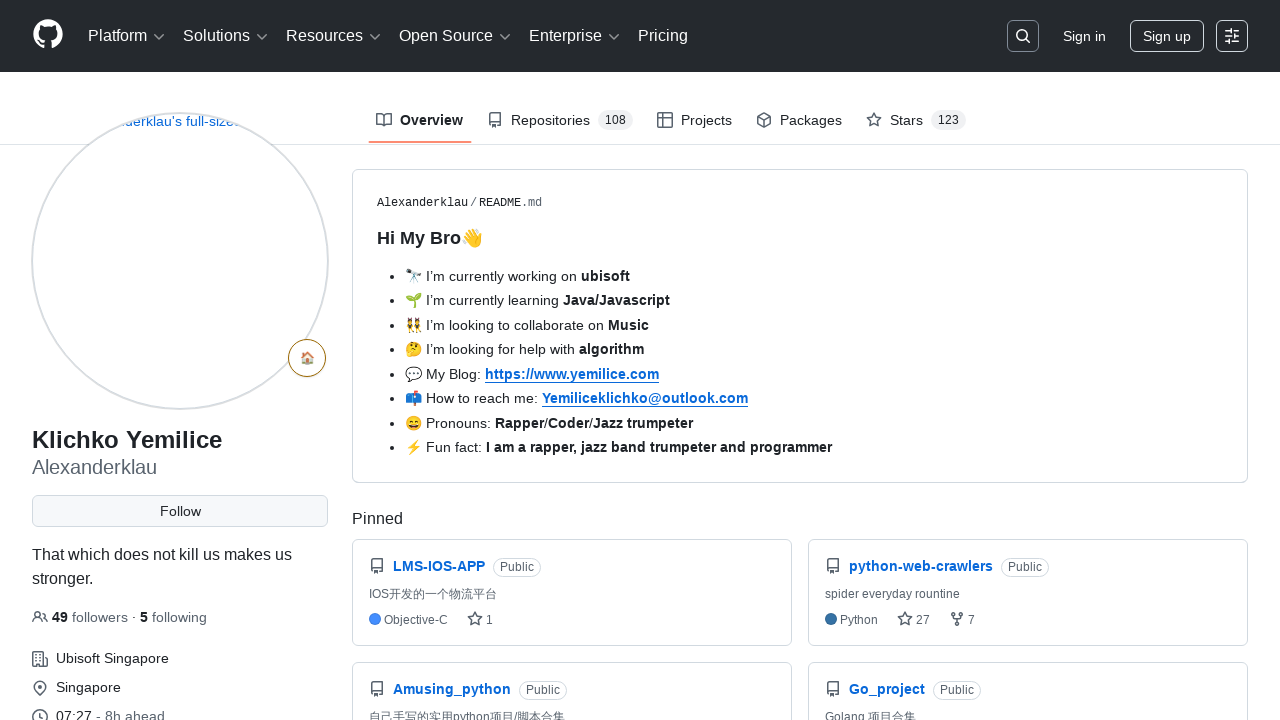

Navigated to GitHub user profile page for Alexanderklau
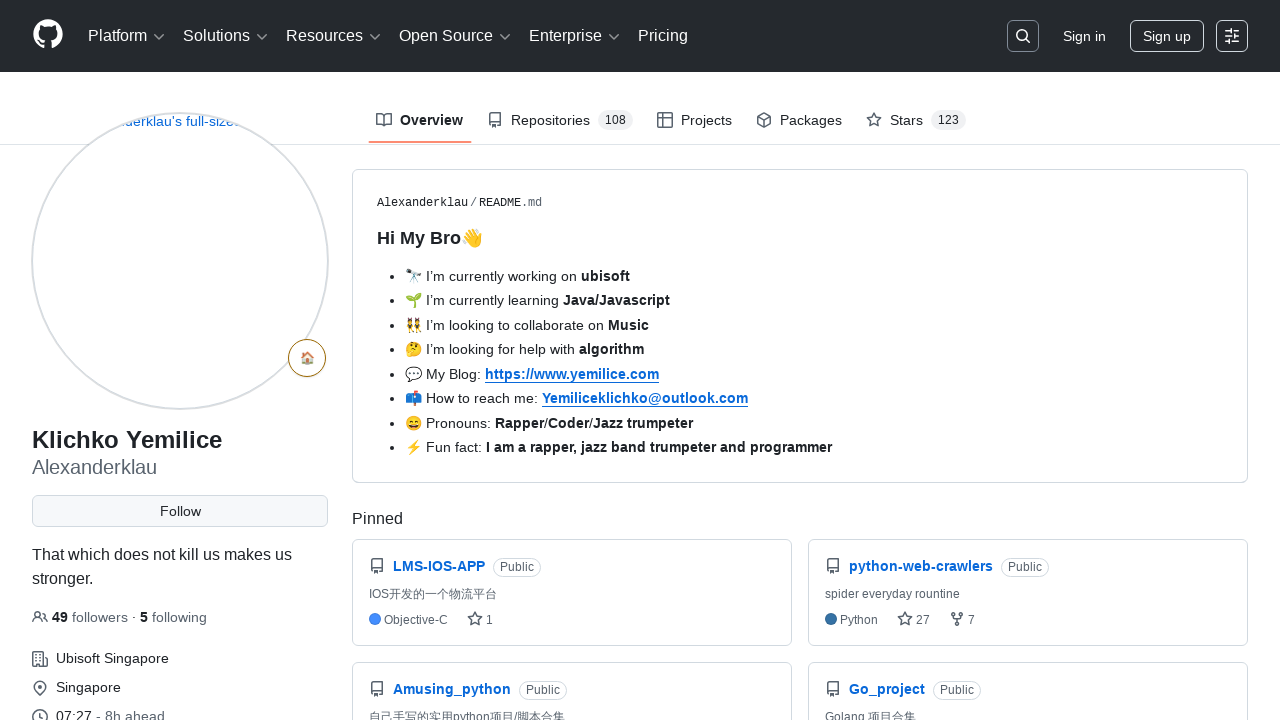

Profile page body element loaded successfully
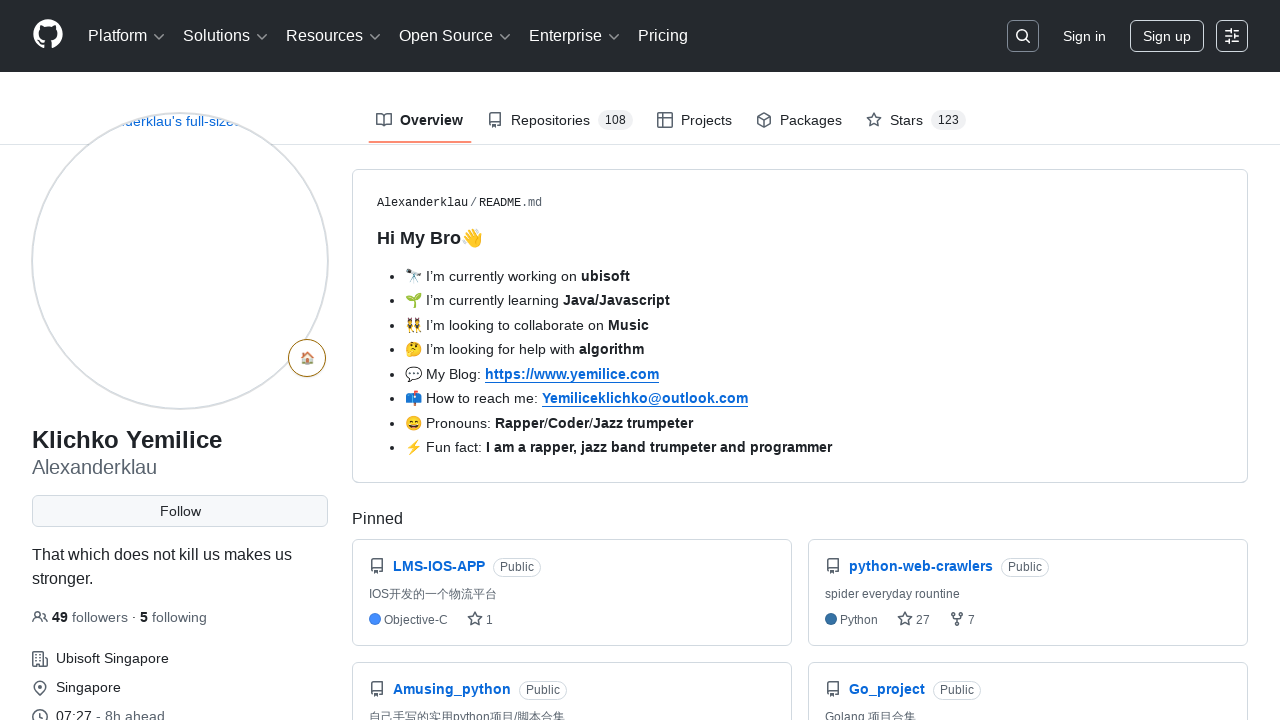

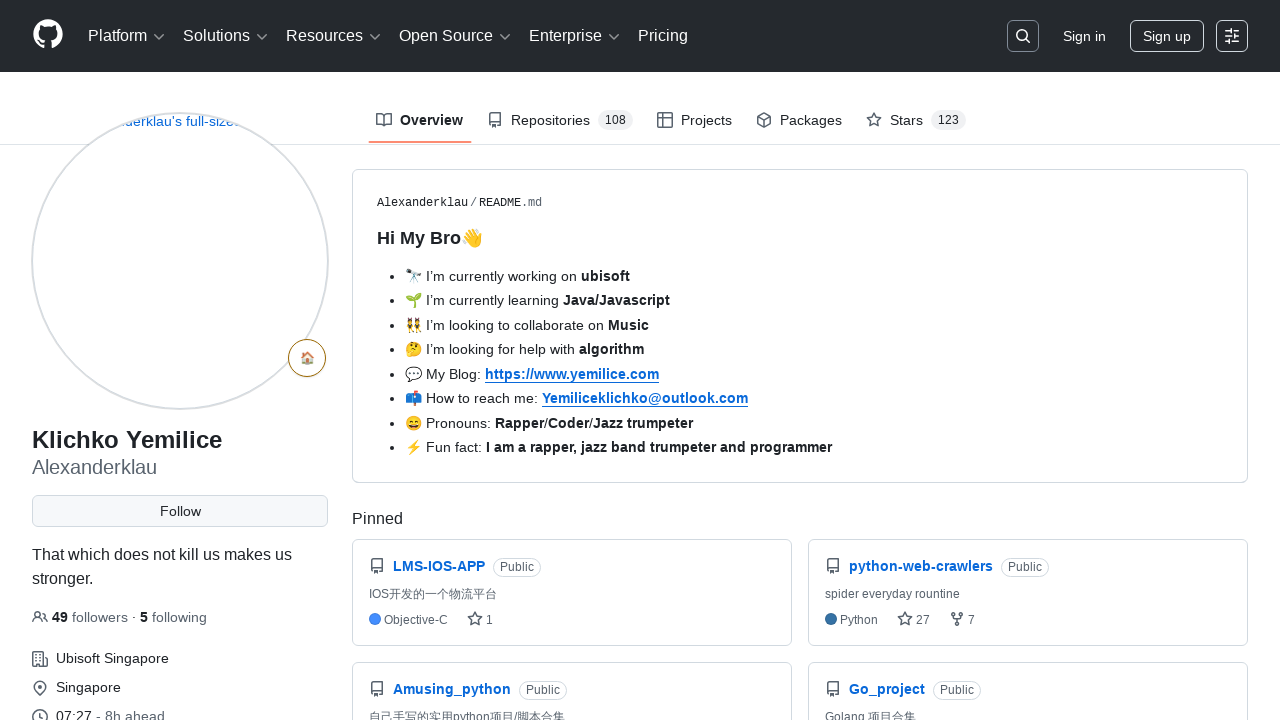